Tests accepting a confirm dialog by clicking the confirm button and verifying the result message shows OK was selected

Starting URL: https://demoqa.com/alerts

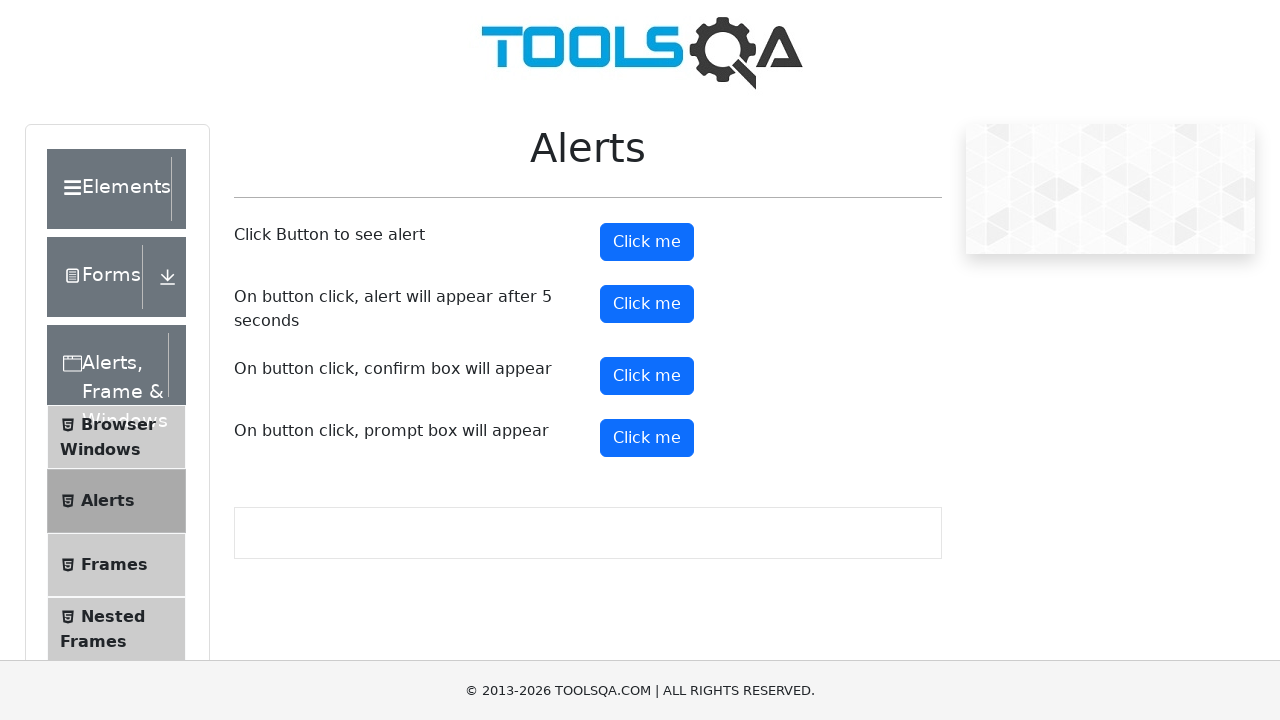

Set up dialog handler to accept confirm dialog
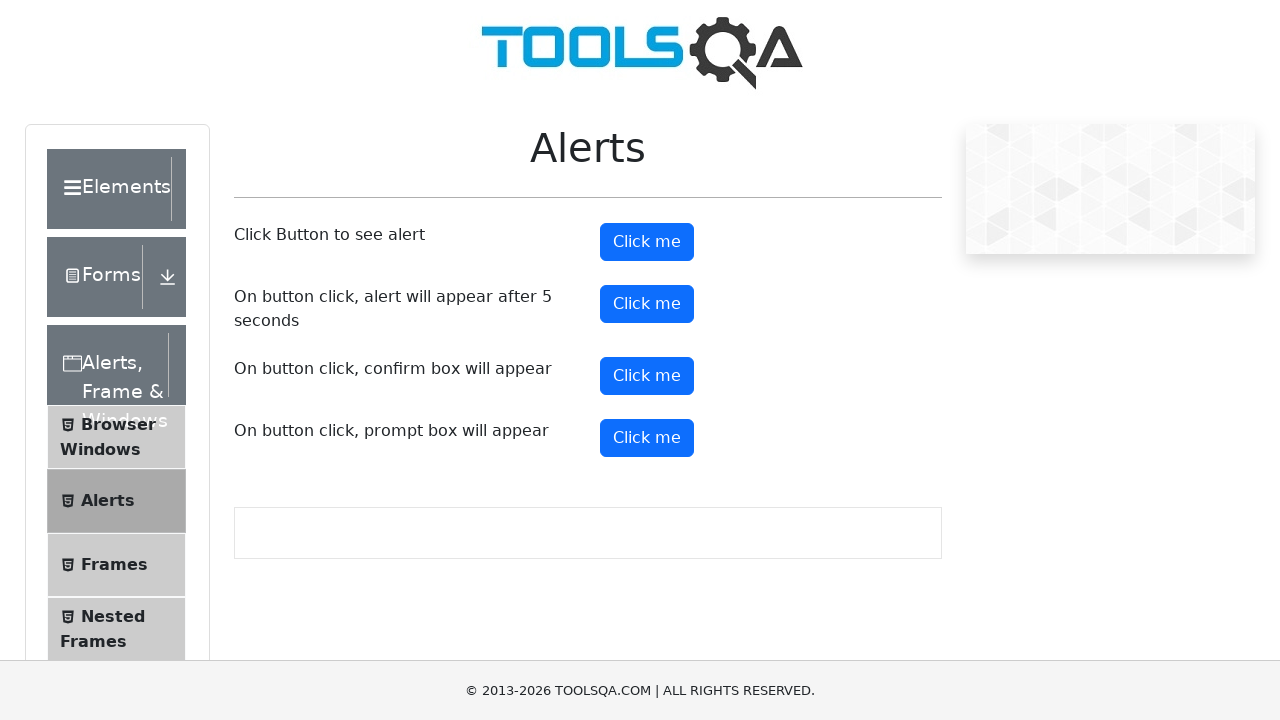

Scrolled to confirm button
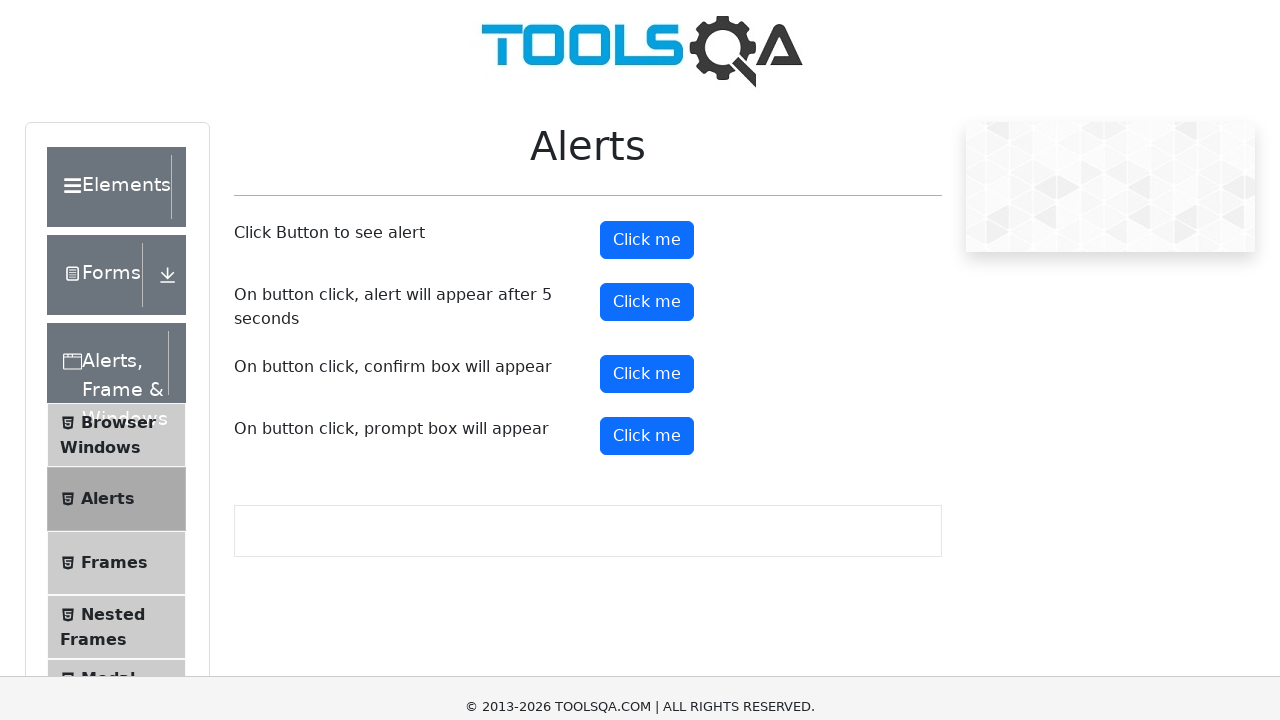

Clicked confirm button to trigger dialog at (647, 19) on #confirmButton
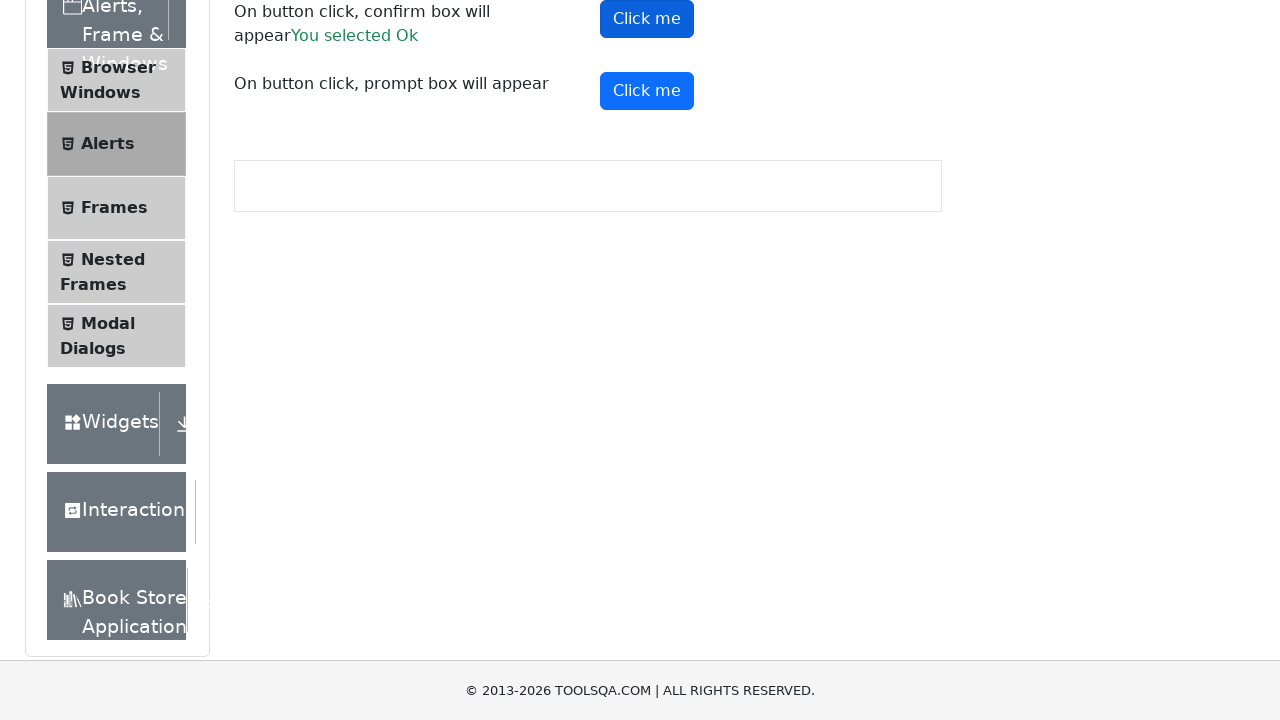

Result text appeared after accepting confirm dialog
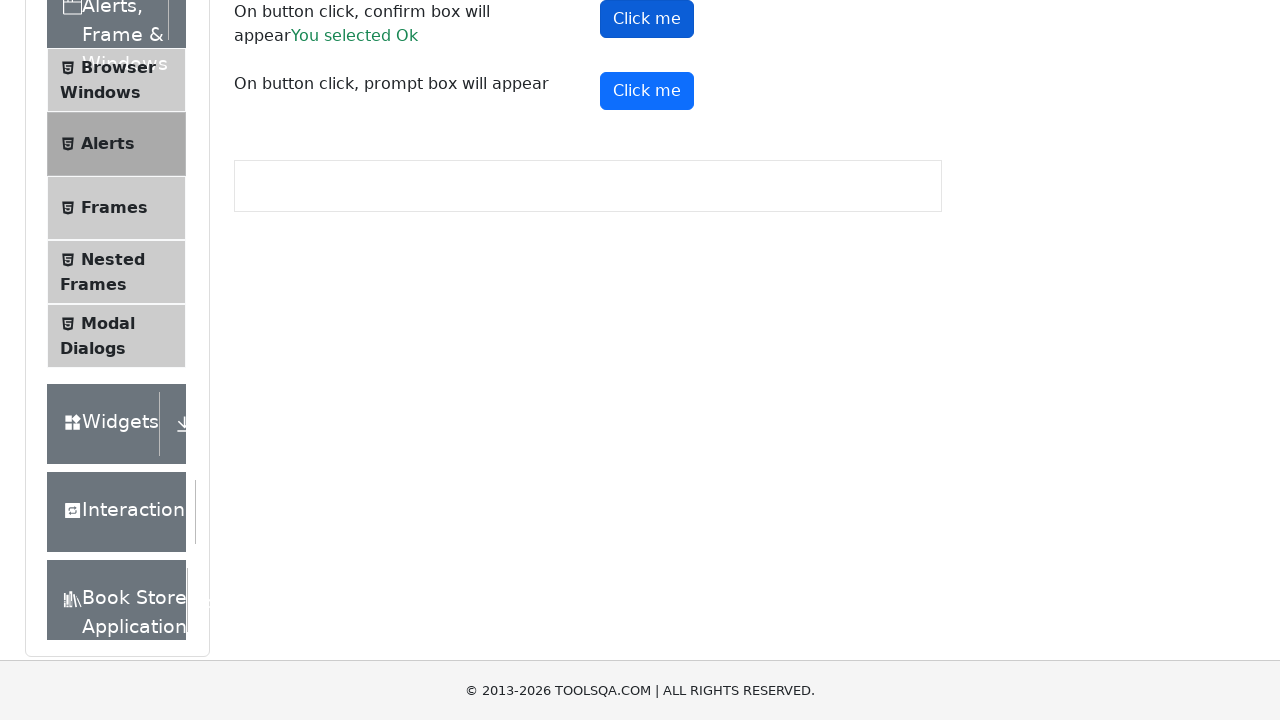

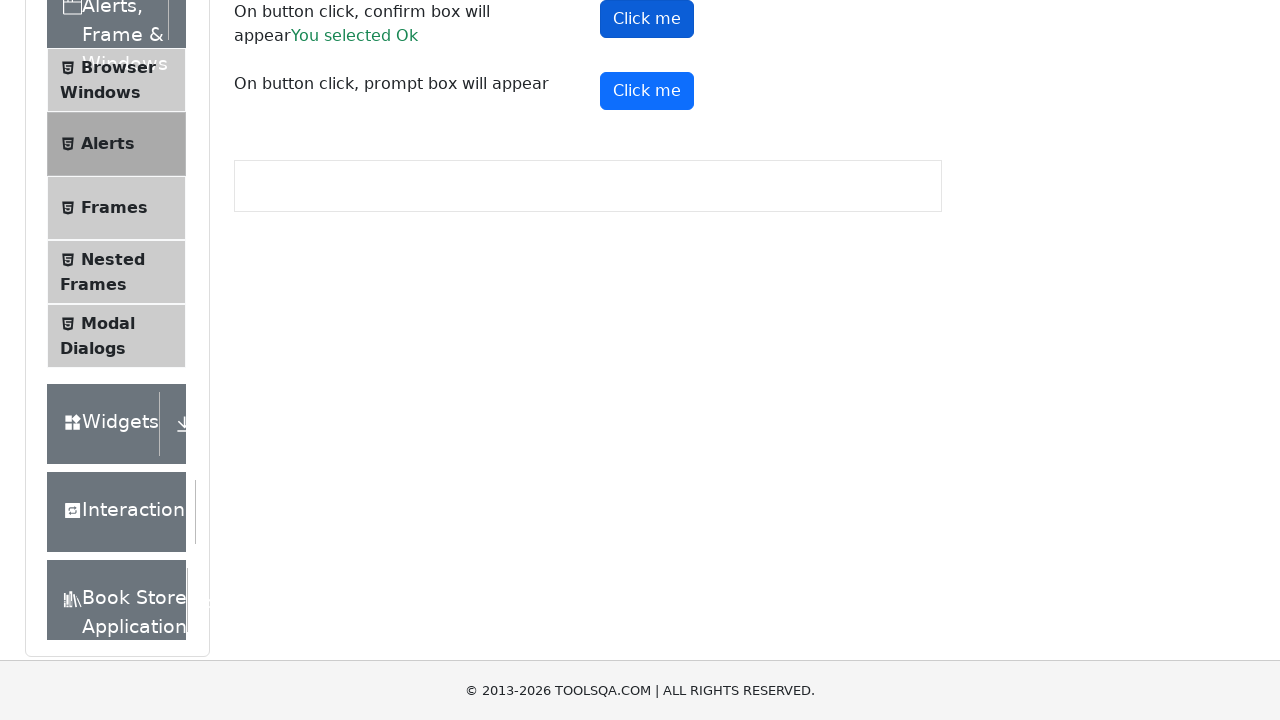